Tests navigating to Top Lists and then to the Top Rated Esoteric submenu.

Starting URL: http://www.99-bottles-of-beer.net/

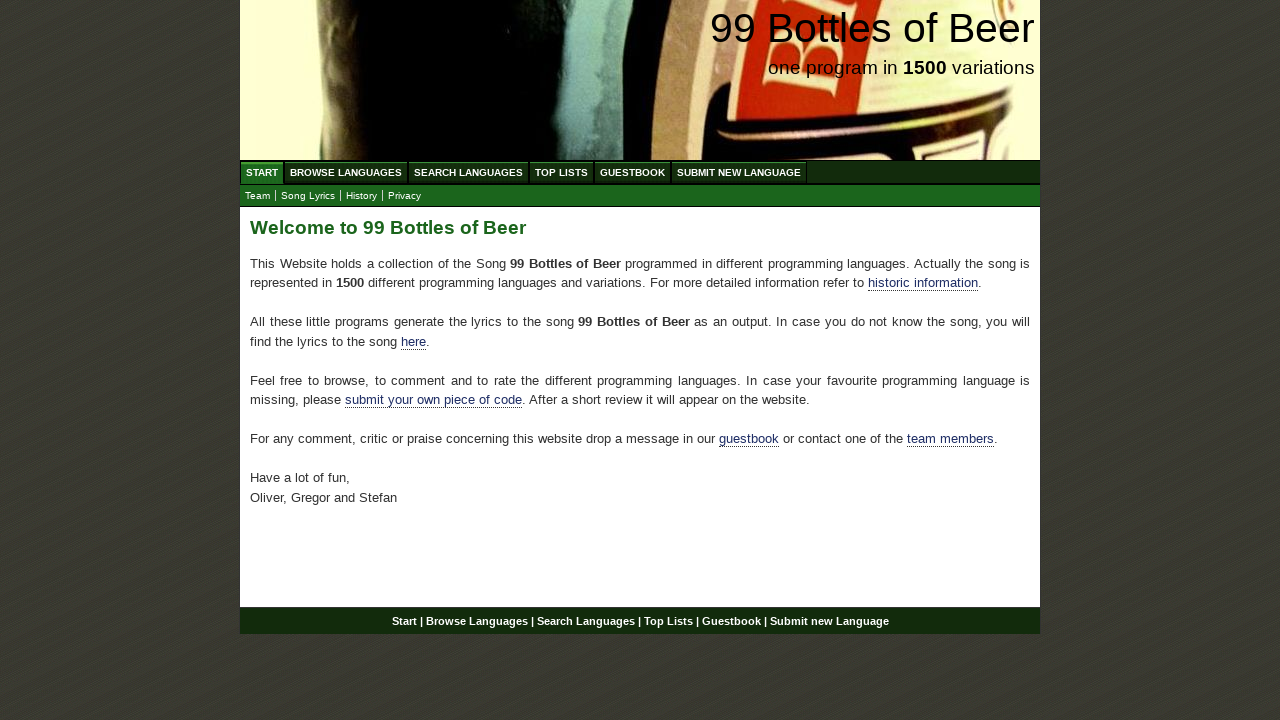

Clicked on Top Lists link at (562, 172) on text=Top Lists
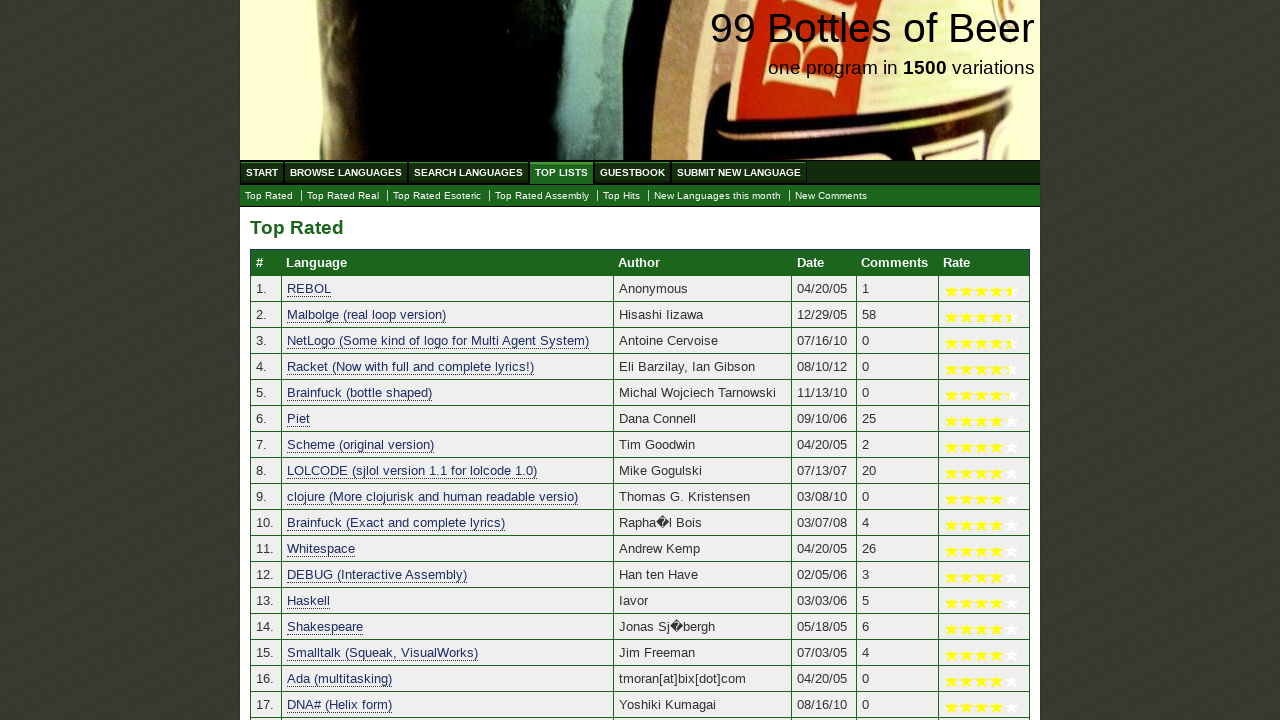

Clicked on Top Rated Esoteric submenu at (437, 196) on text=Top Rated Esoteric
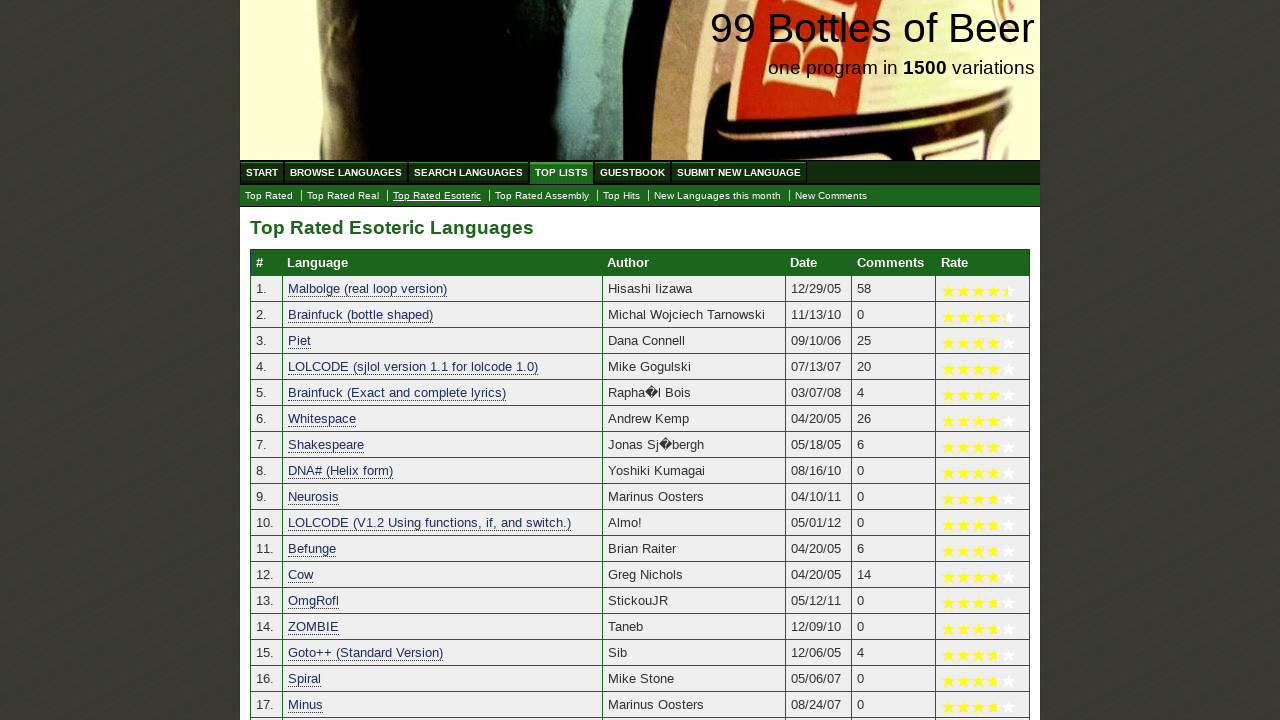

Language table loaded
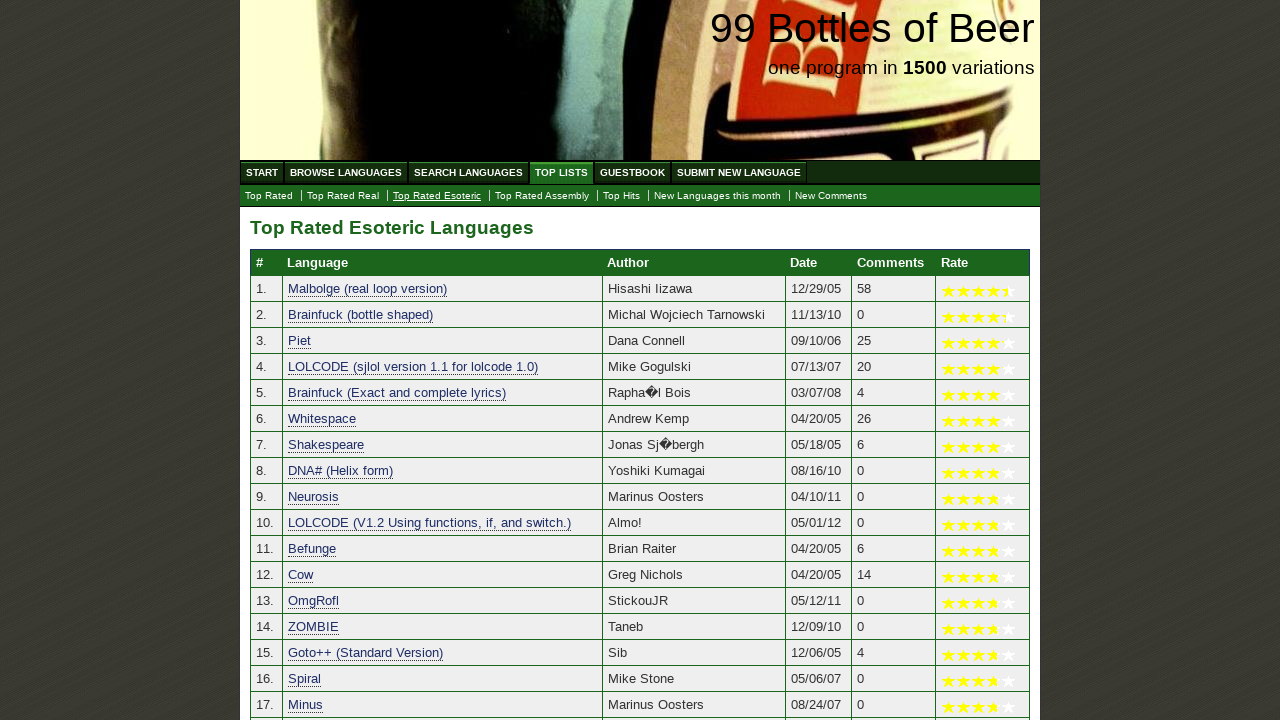

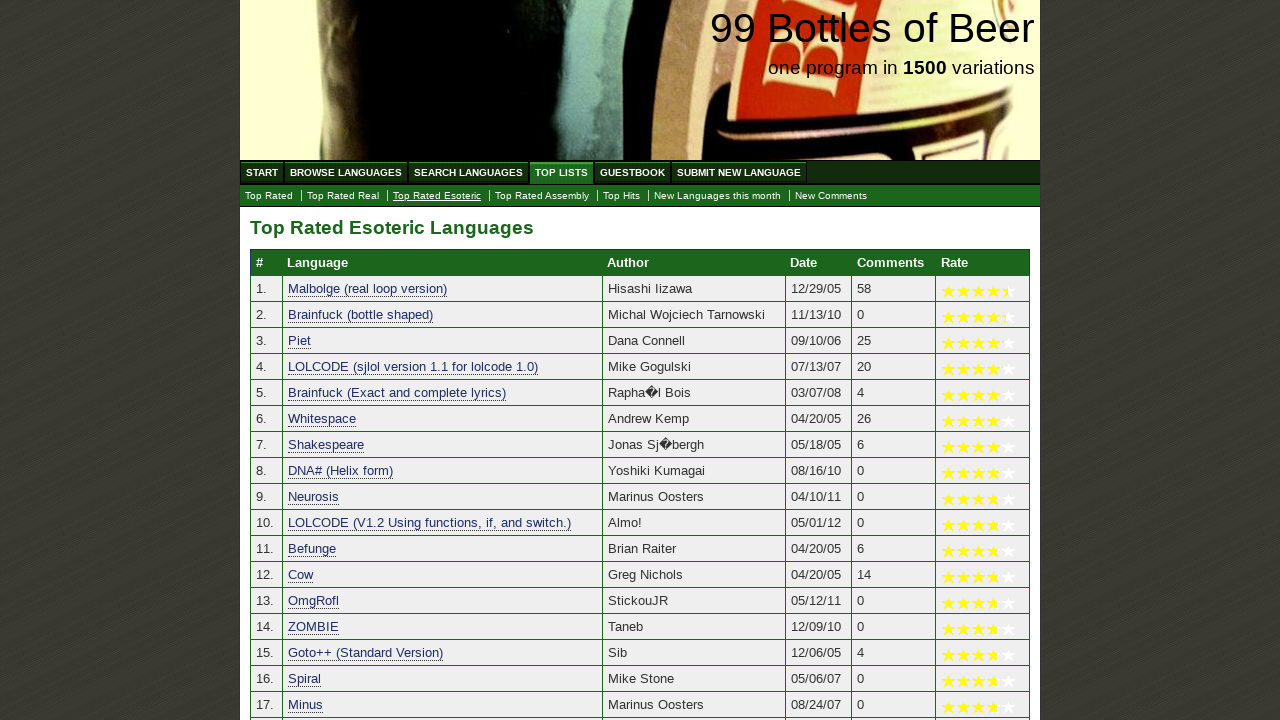